Tests radio button functionality by finding all radio buttons in a specific section and clicking on the radio3 button if it's not already selected

Starting URL: https://rahulshettyacademy.com/AutomationPractice/

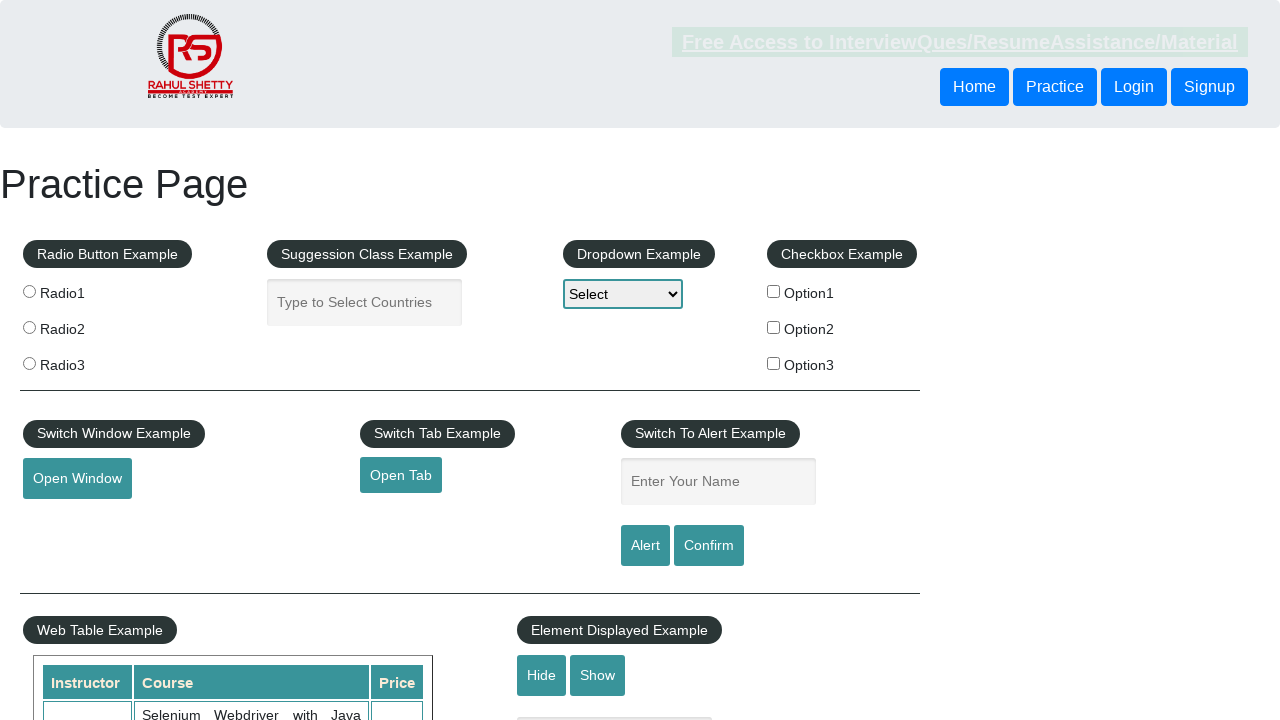

Located all radio buttons in the radio button example section
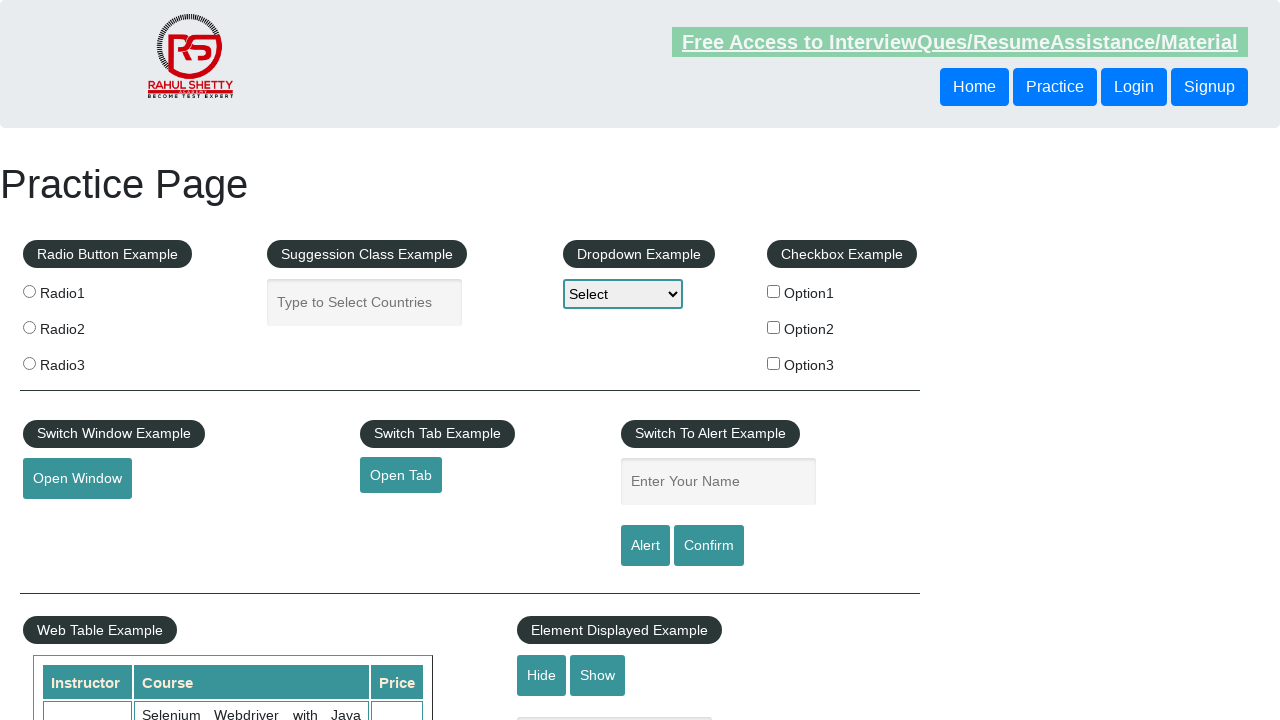

Found 3 total radio buttons
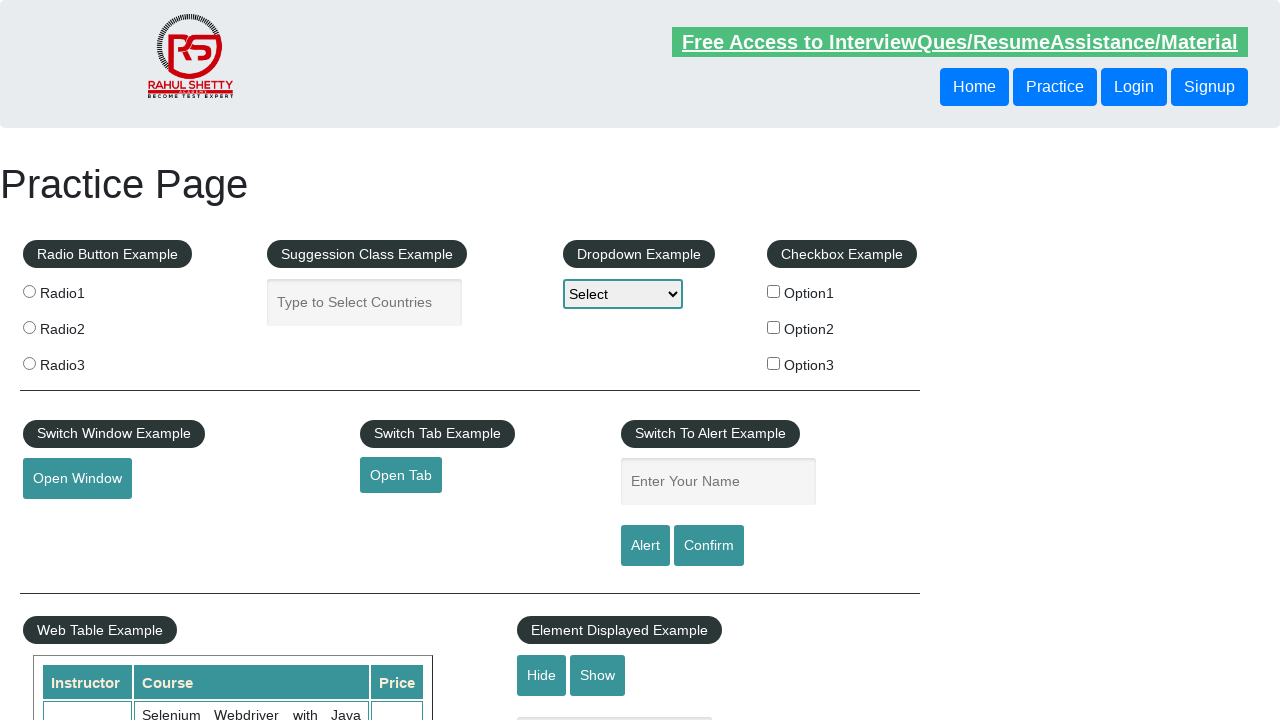

Located radio3 button
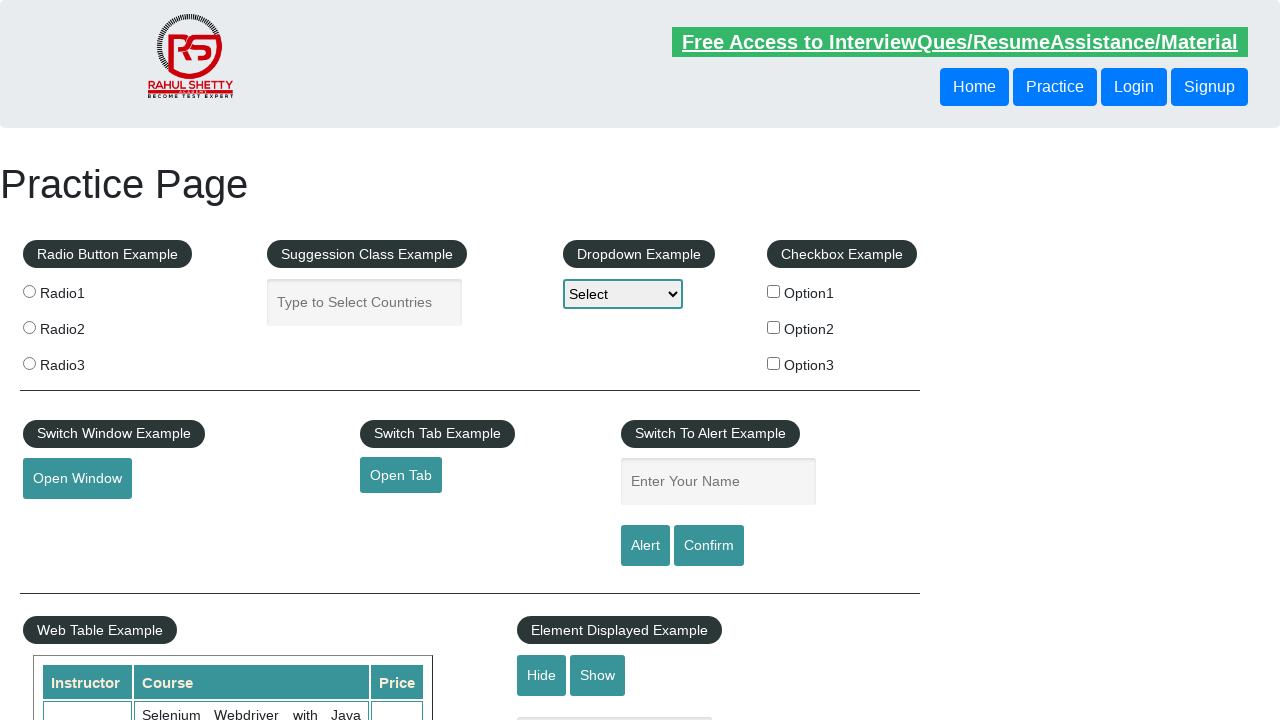

Clicked radio3 button to select it at (29, 363) on div#radio-btn-example label input >> nth=2
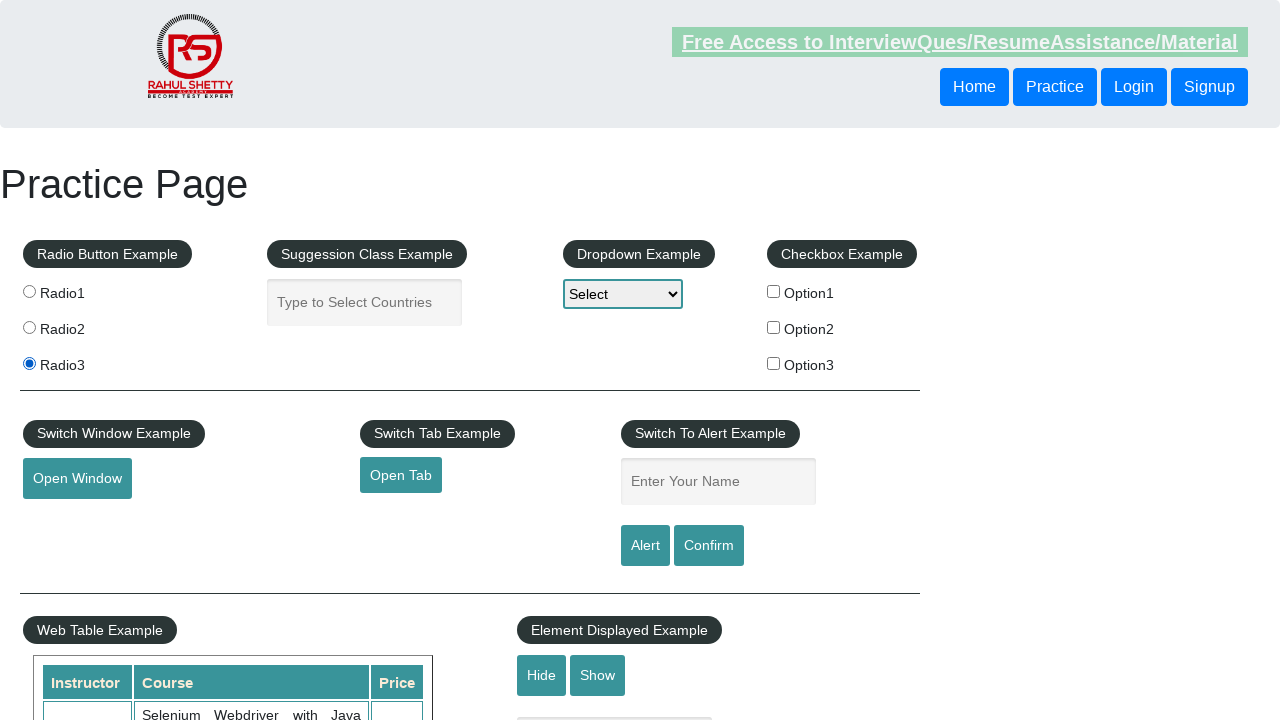

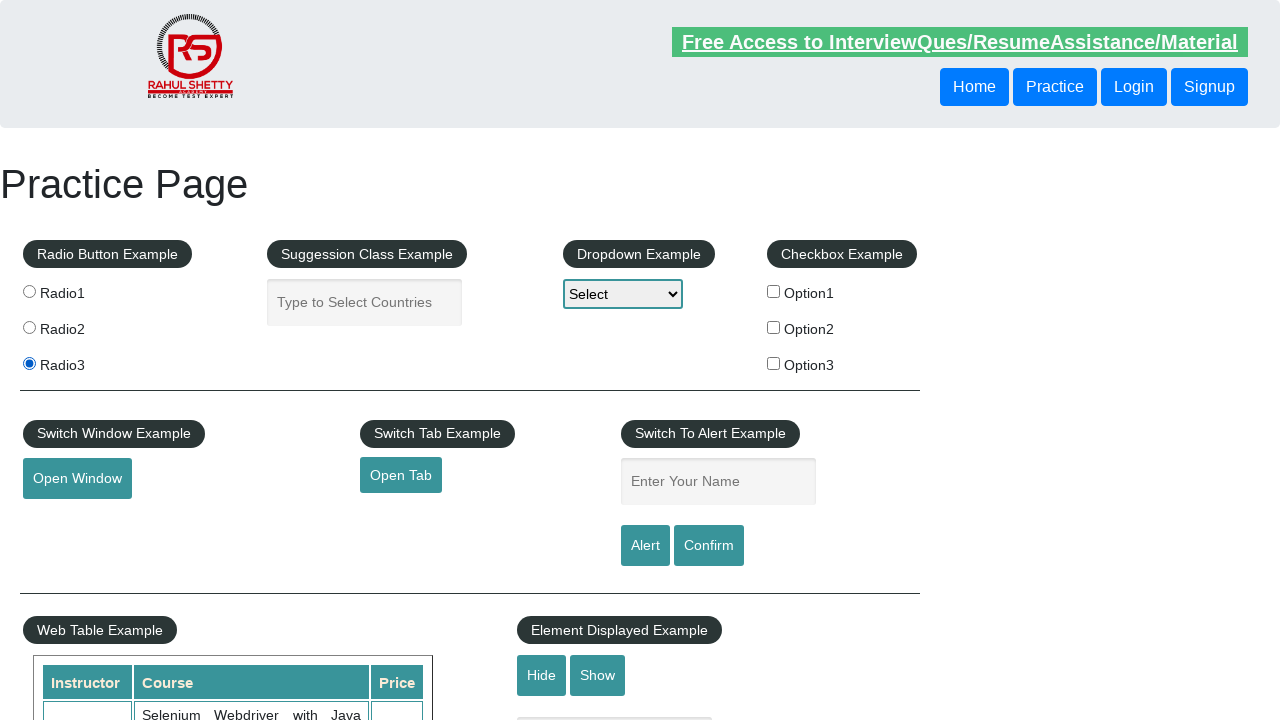